Tests JavaScript alert handling by clicking buttons that trigger normal alerts, confirm dialogs, and prompt dialogs, then interacting with each alert type (accepting, dismissing, and entering text)

Starting URL: http://the-internet.herokuapp.com/javascript_alerts

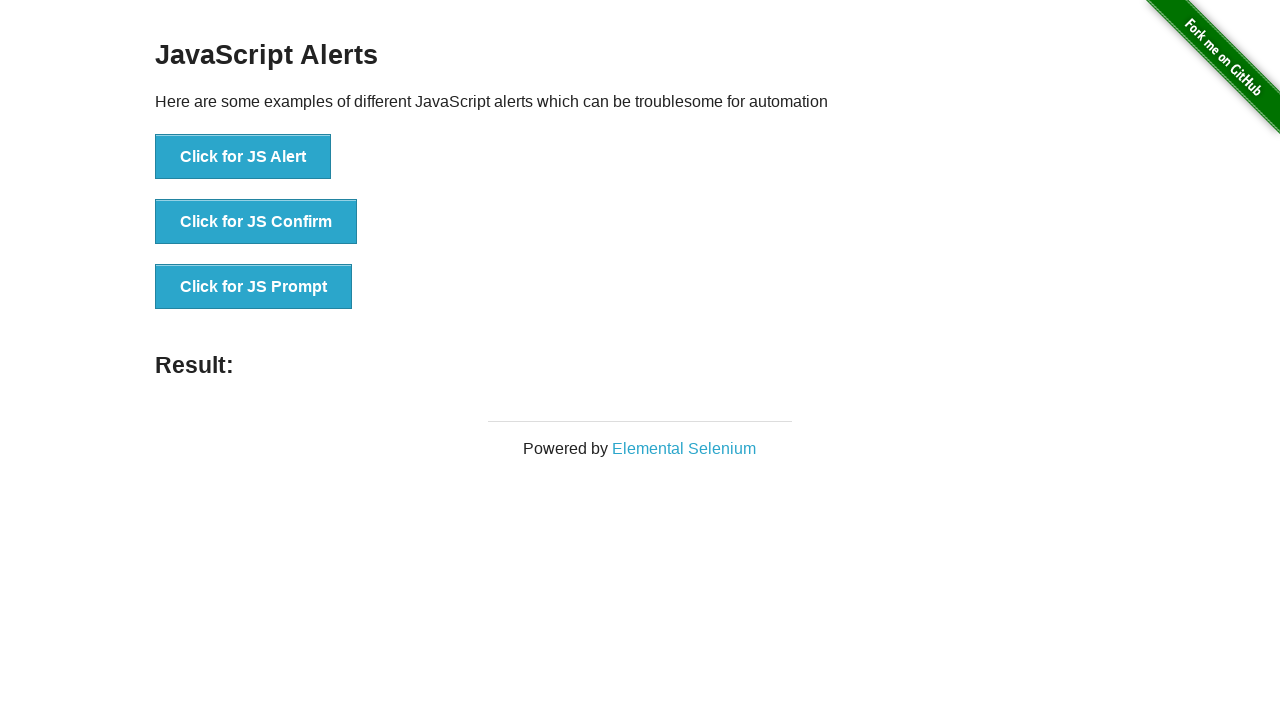

Clicked the Normal Alert button at (243, 157) on li:nth-of-type(1) > button
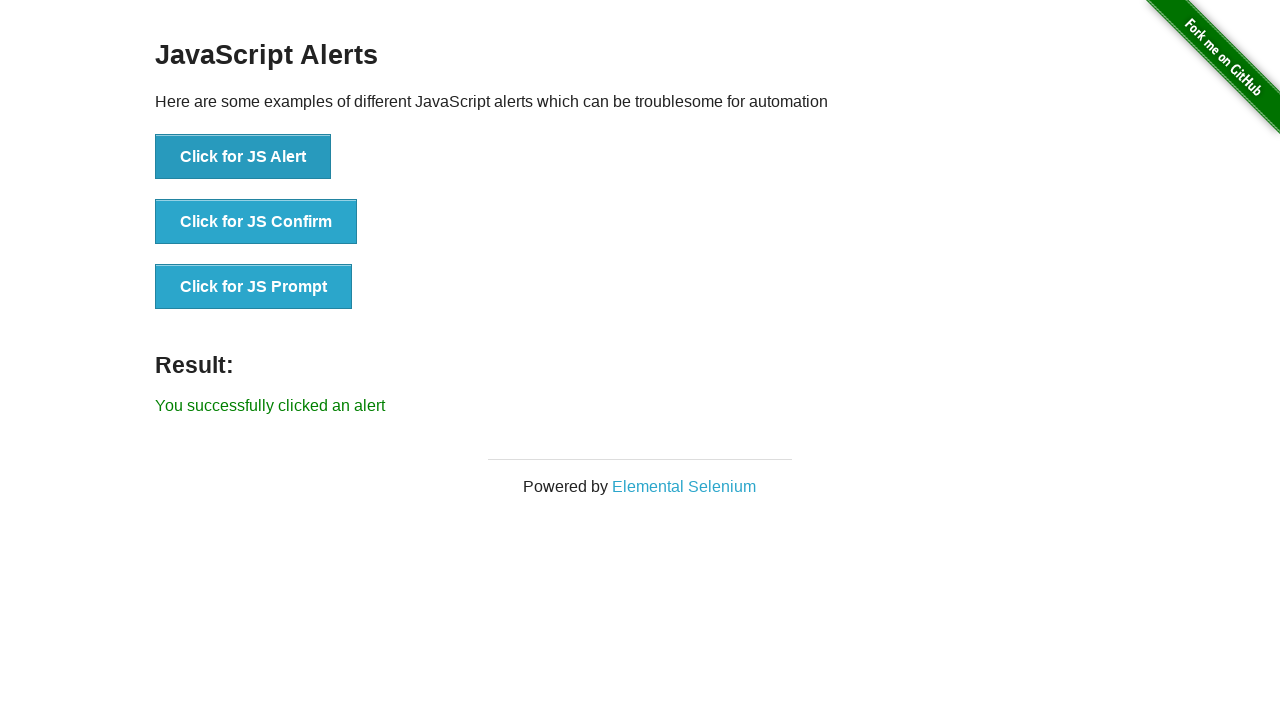

Set up dialog handler to accept alerts
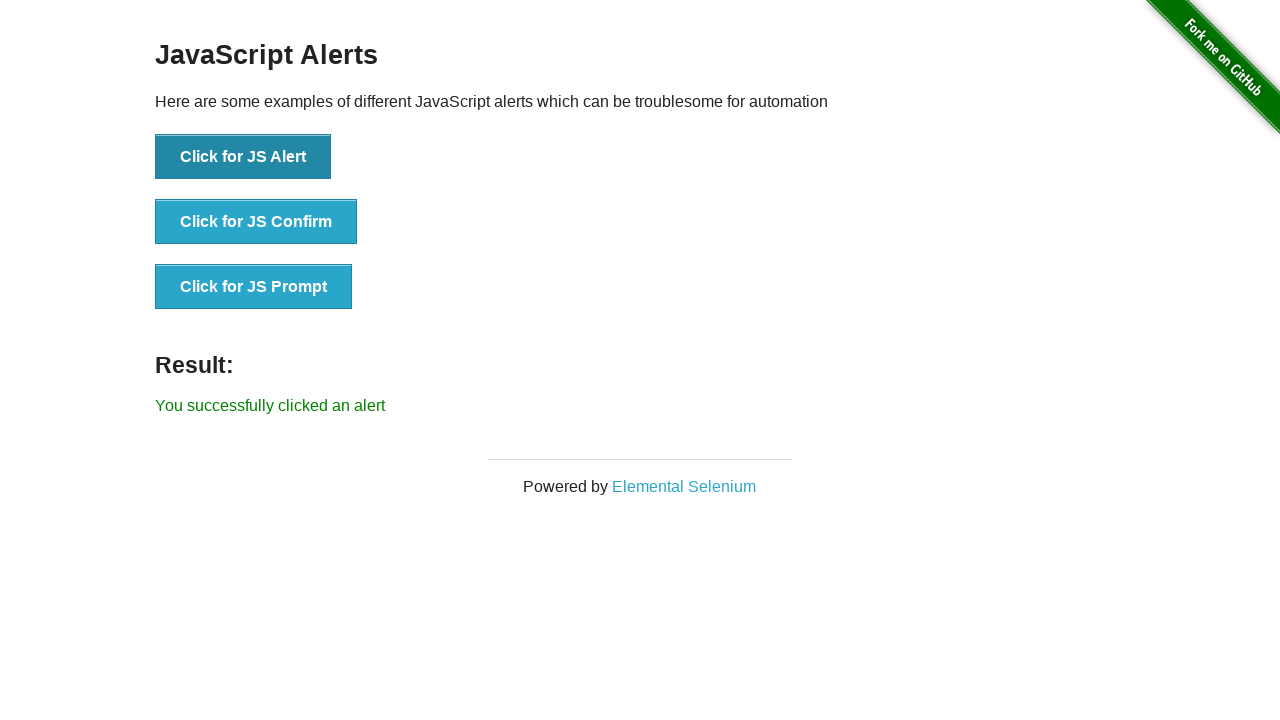

Normal alert was accepted and dismissed
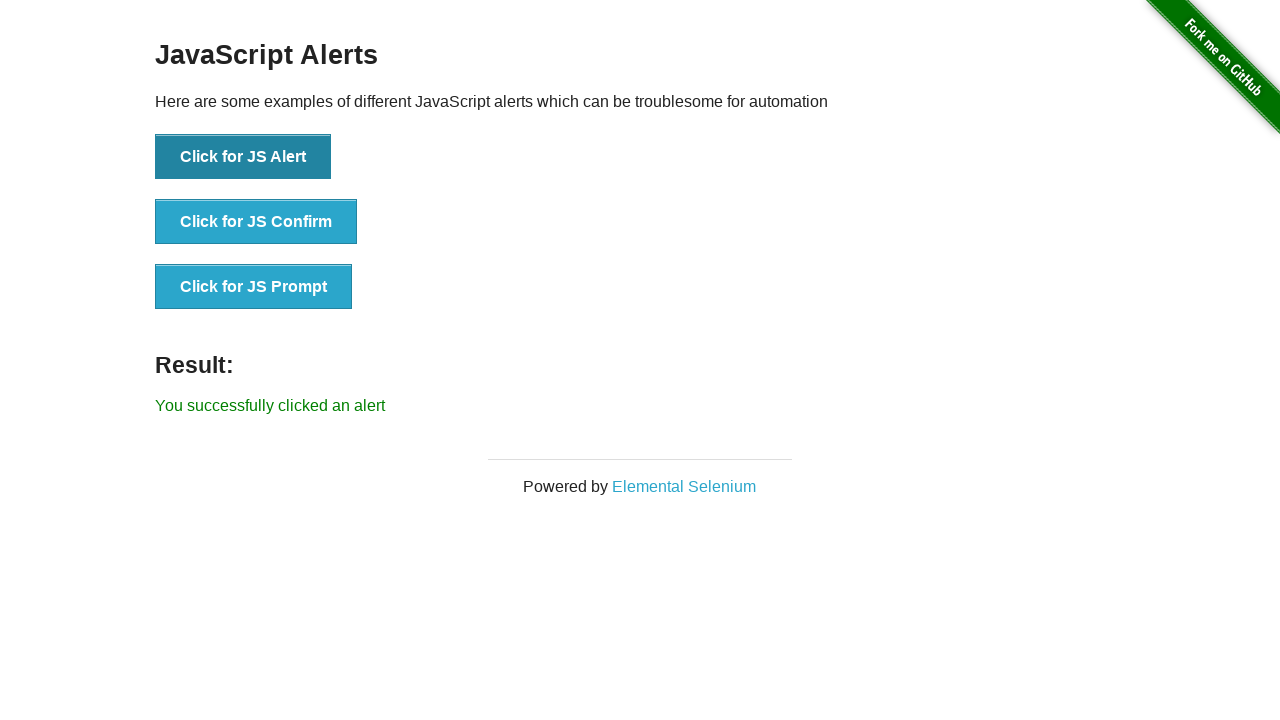

Clicked the Confirm Alert button at (256, 222) on li:nth-of-type(2) > button
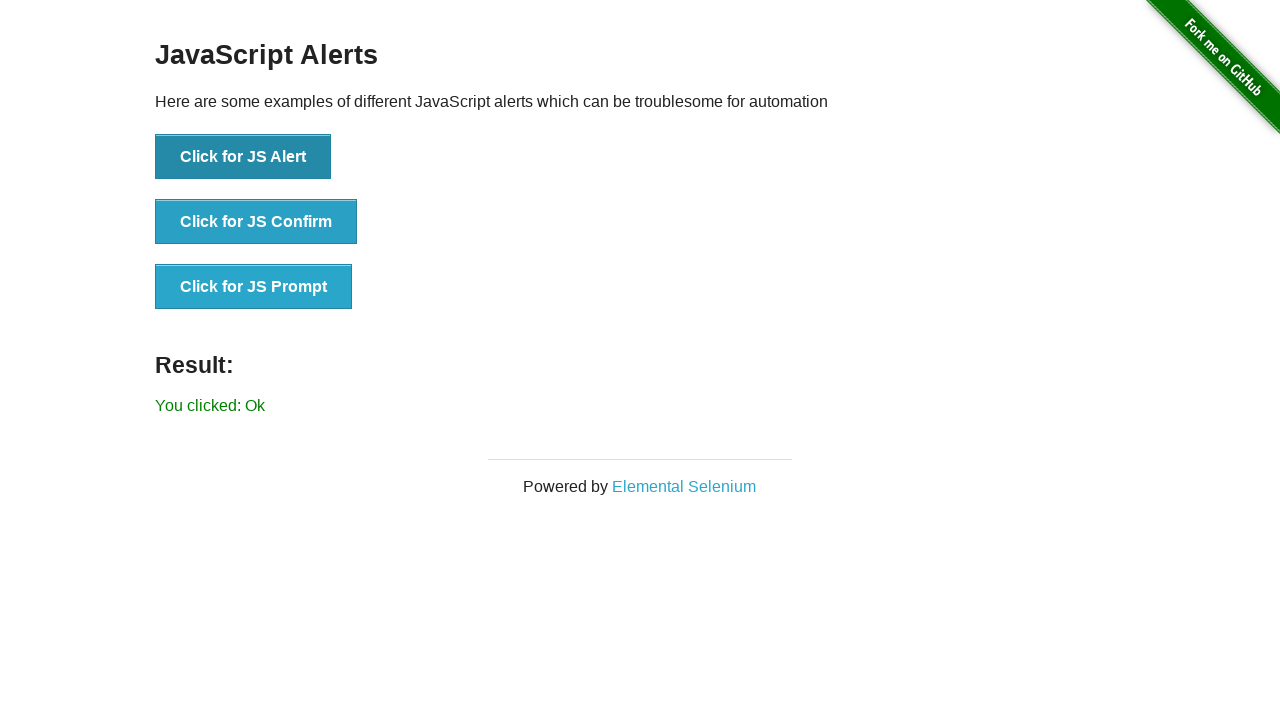

Set up dialog handler to dismiss confirm dialog
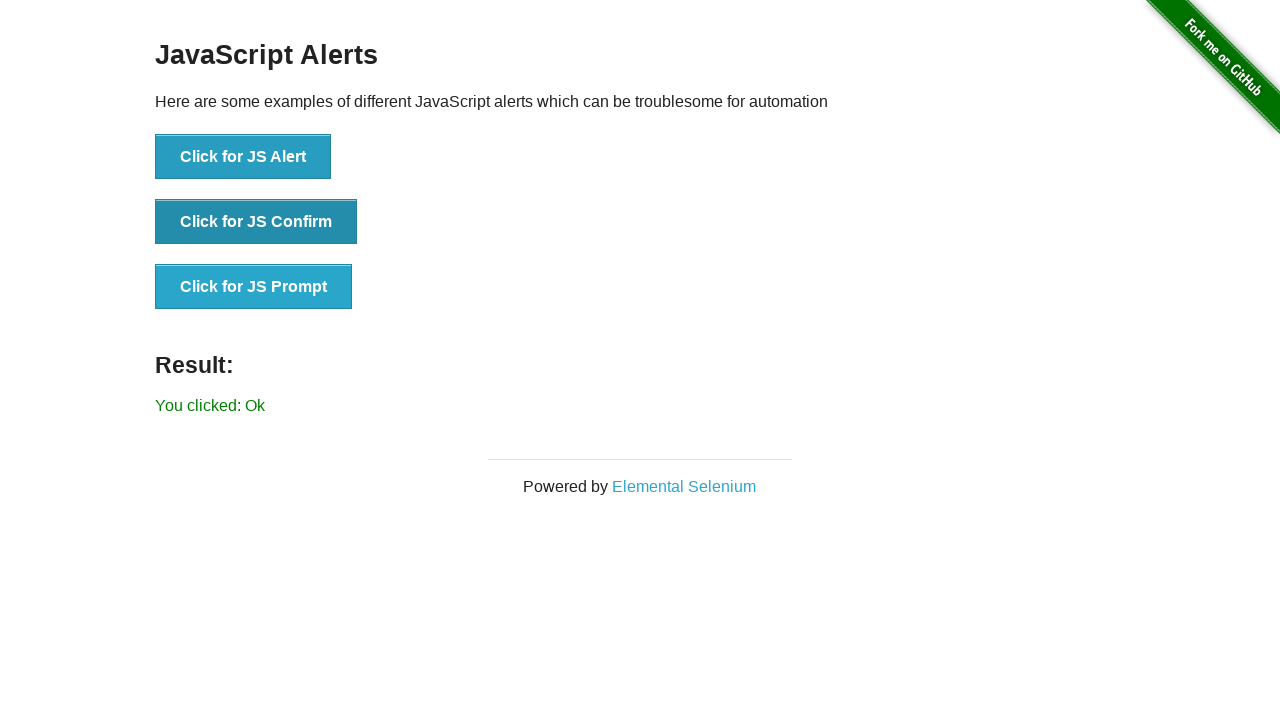

Confirm dialog was dismissed
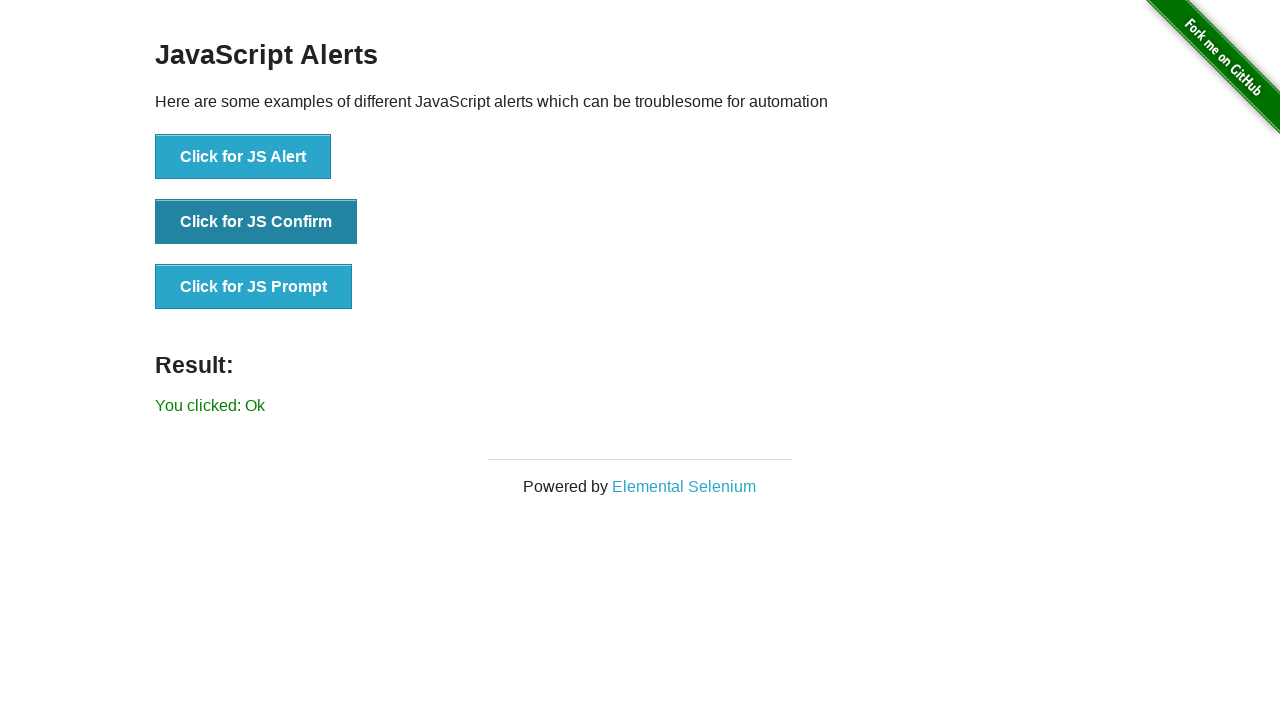

Clicked the Prompt Alert button at (254, 287) on li:nth-of-type(3) > button
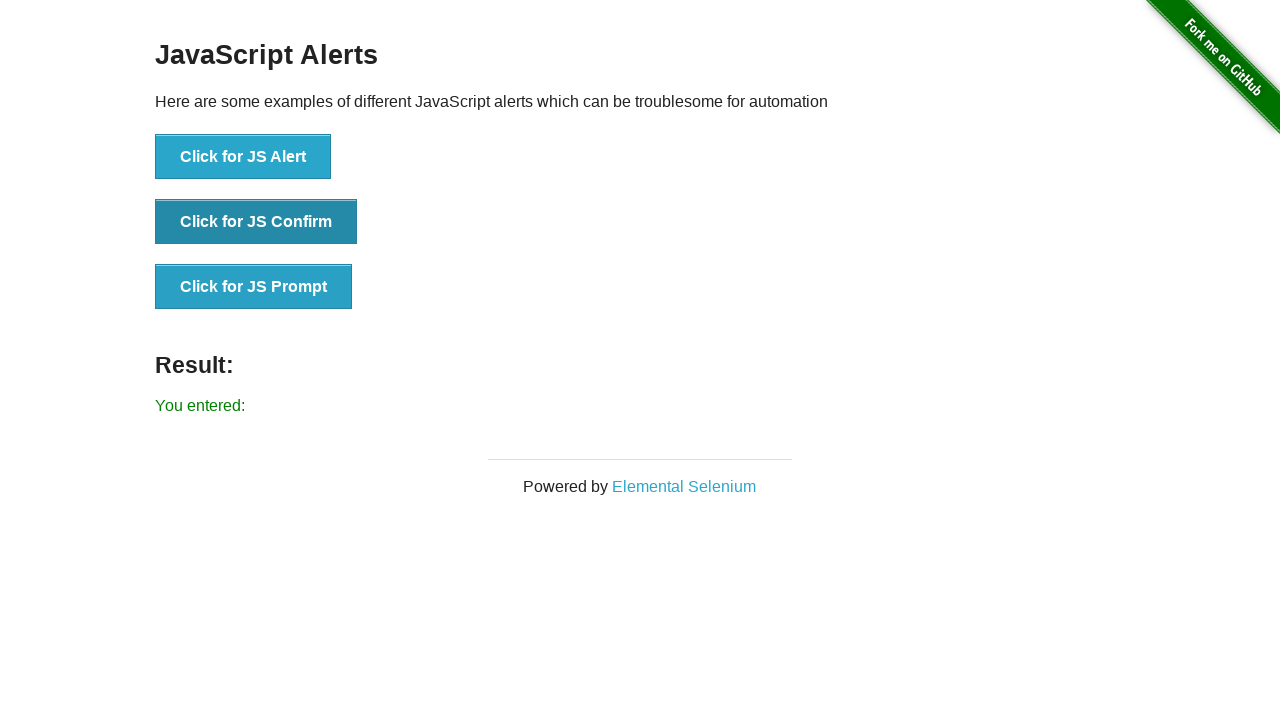

Set up dialog handler to accept prompt with text input
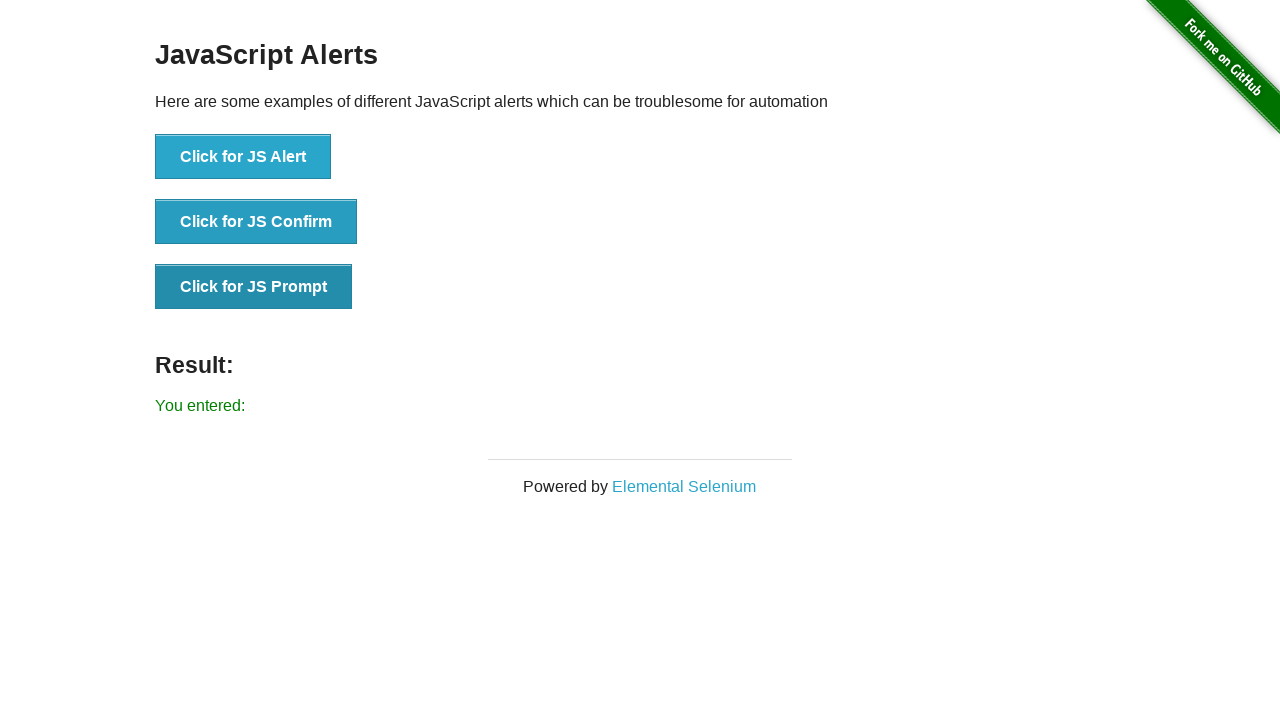

Prompt dialog was accepted with text 'test input text'
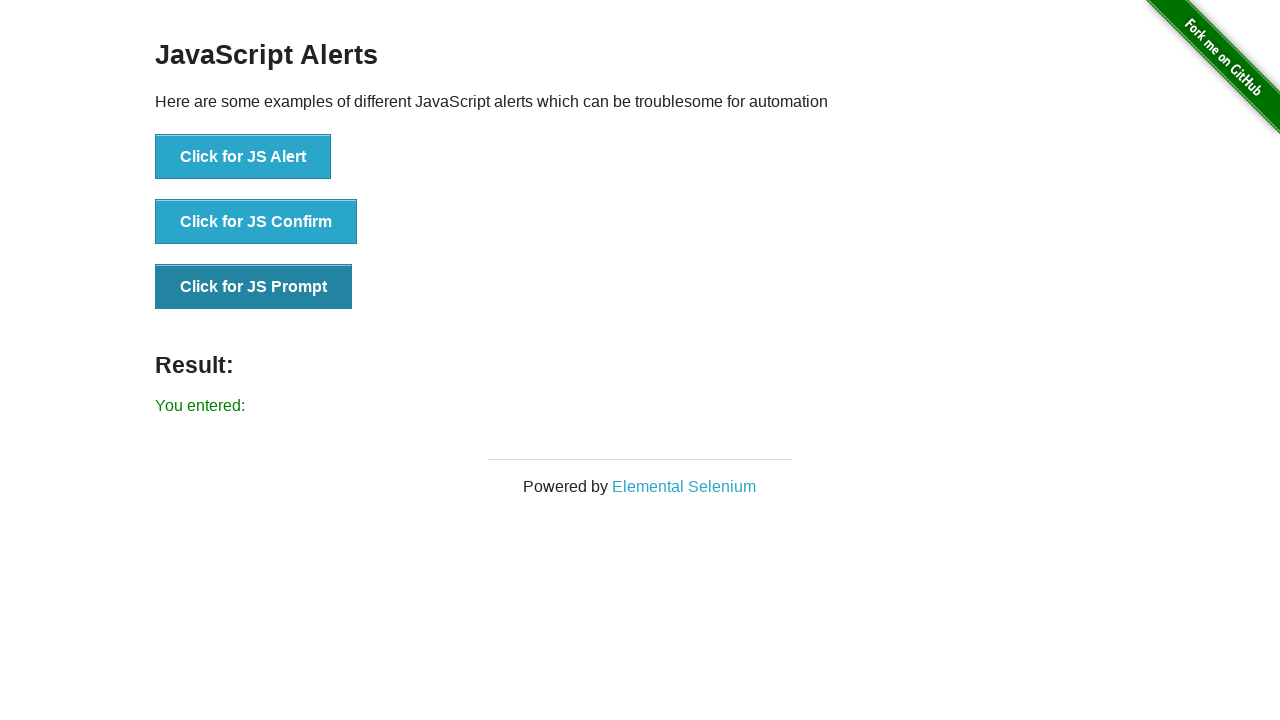

Result text element is now visible on the page
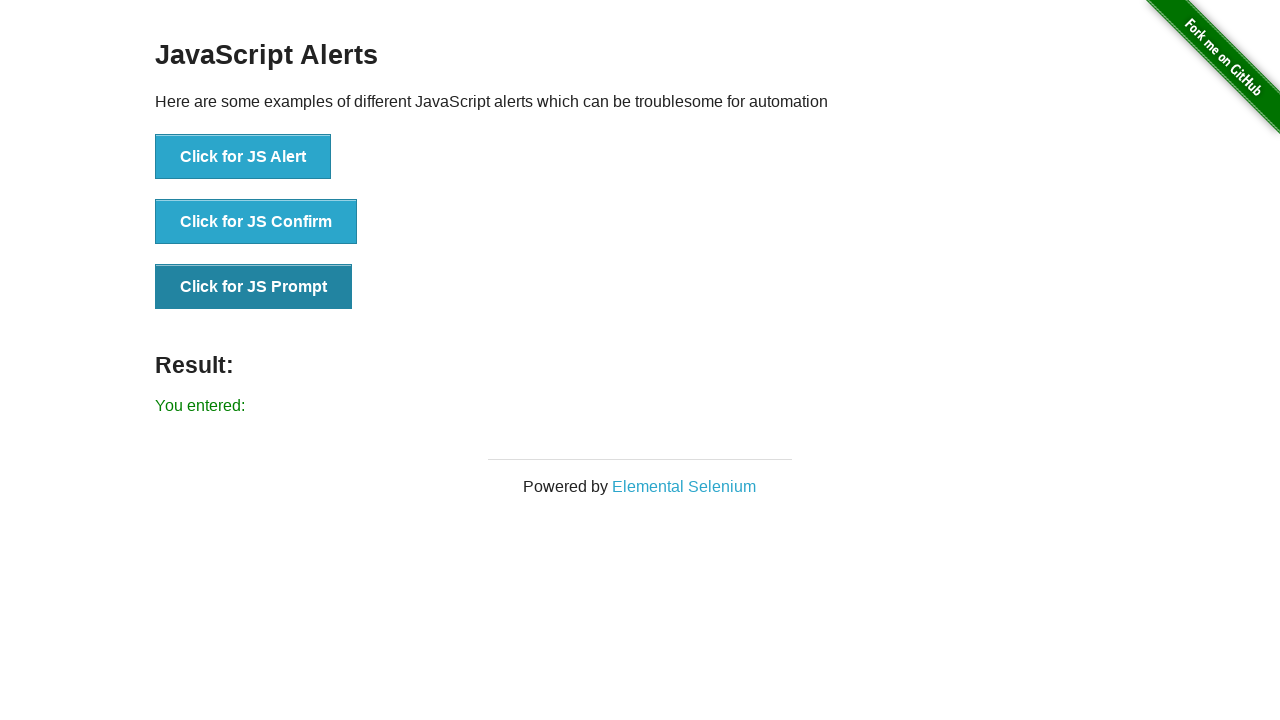

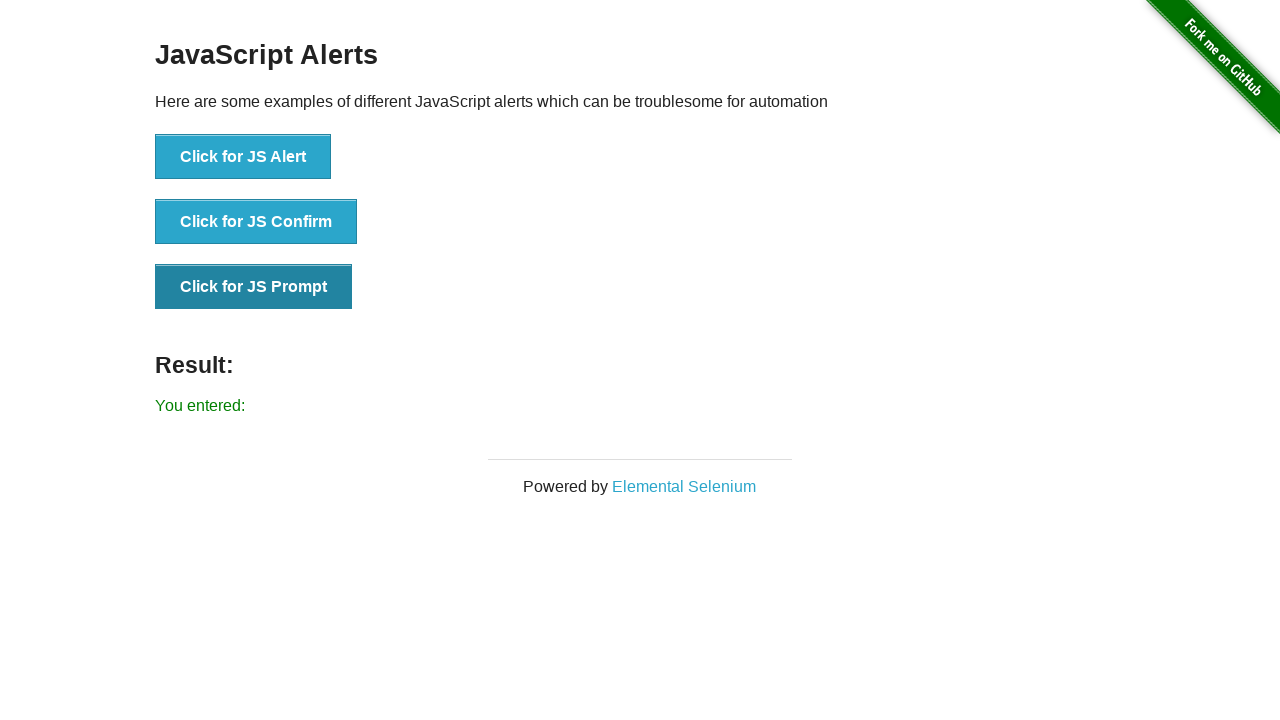